Opens the homepage and verifies the page title matches the expected value for The Connected Shop website.

Starting URL: https://theconnectedshop.com/

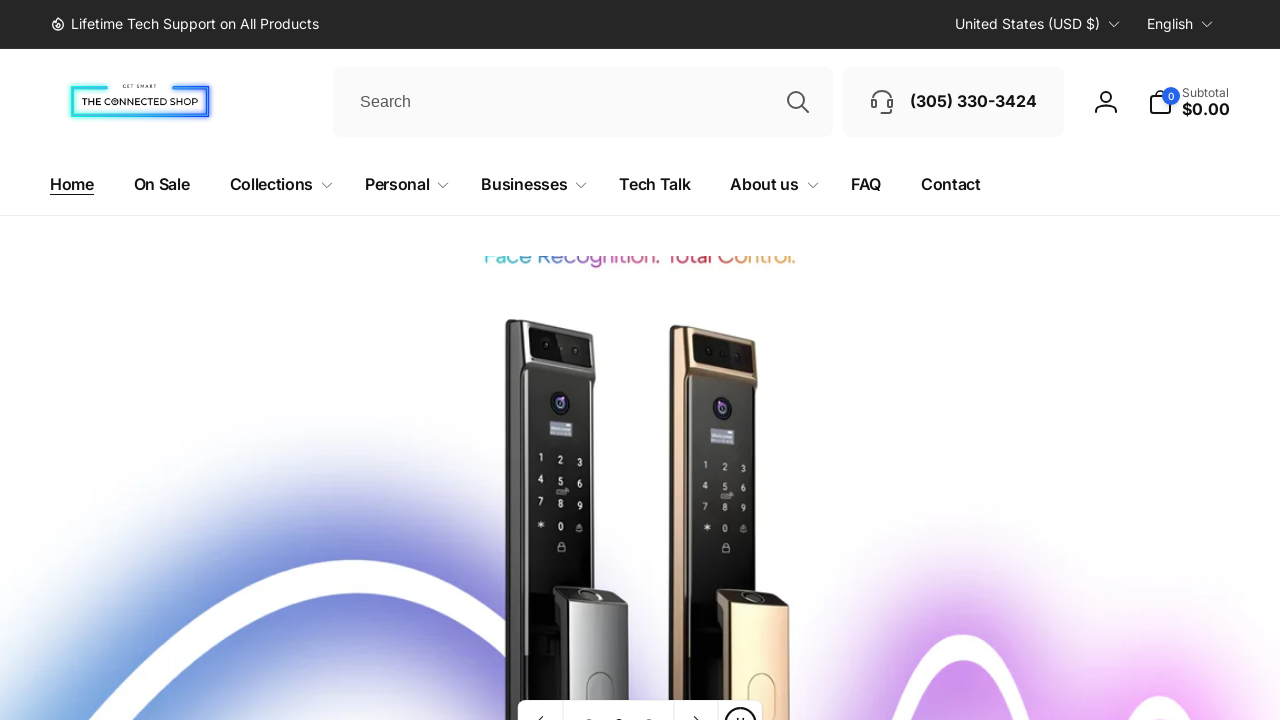

Navigated to The Connected Shop homepage
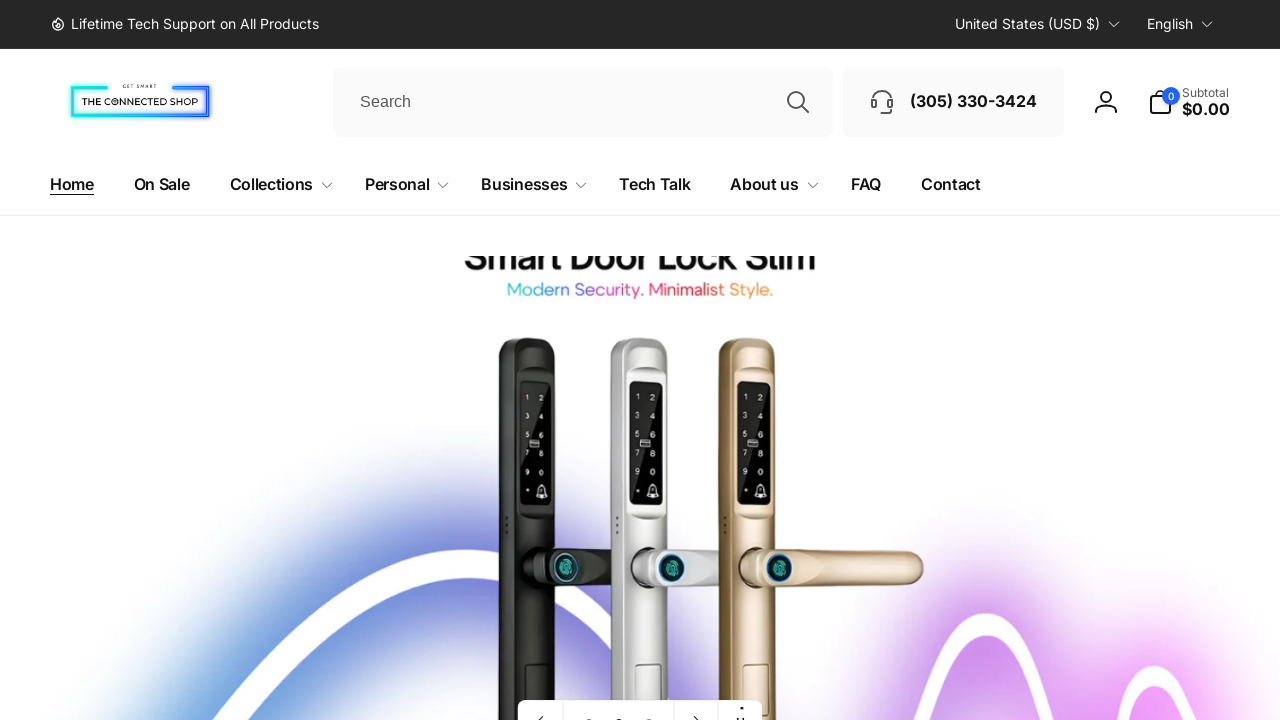

Verified page title matches expected value: 'The Connected Shop - Smart Locks, Smart Sensors, Smart Home & Office'
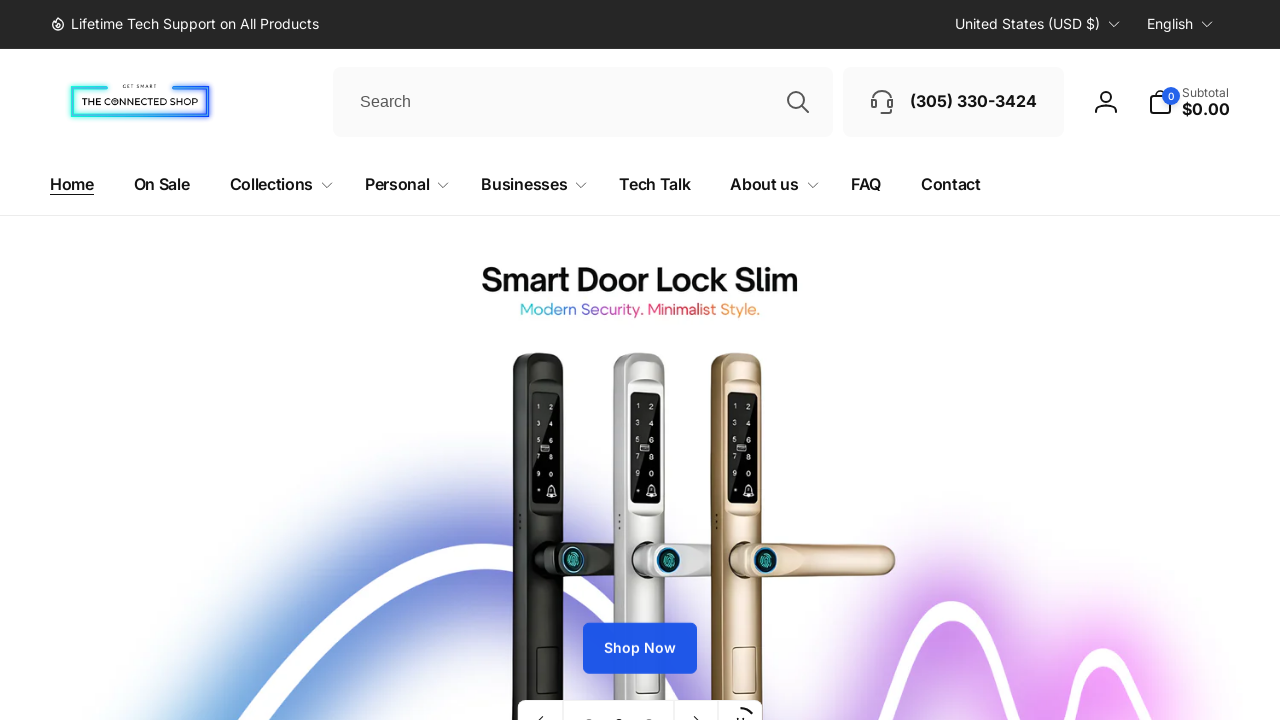

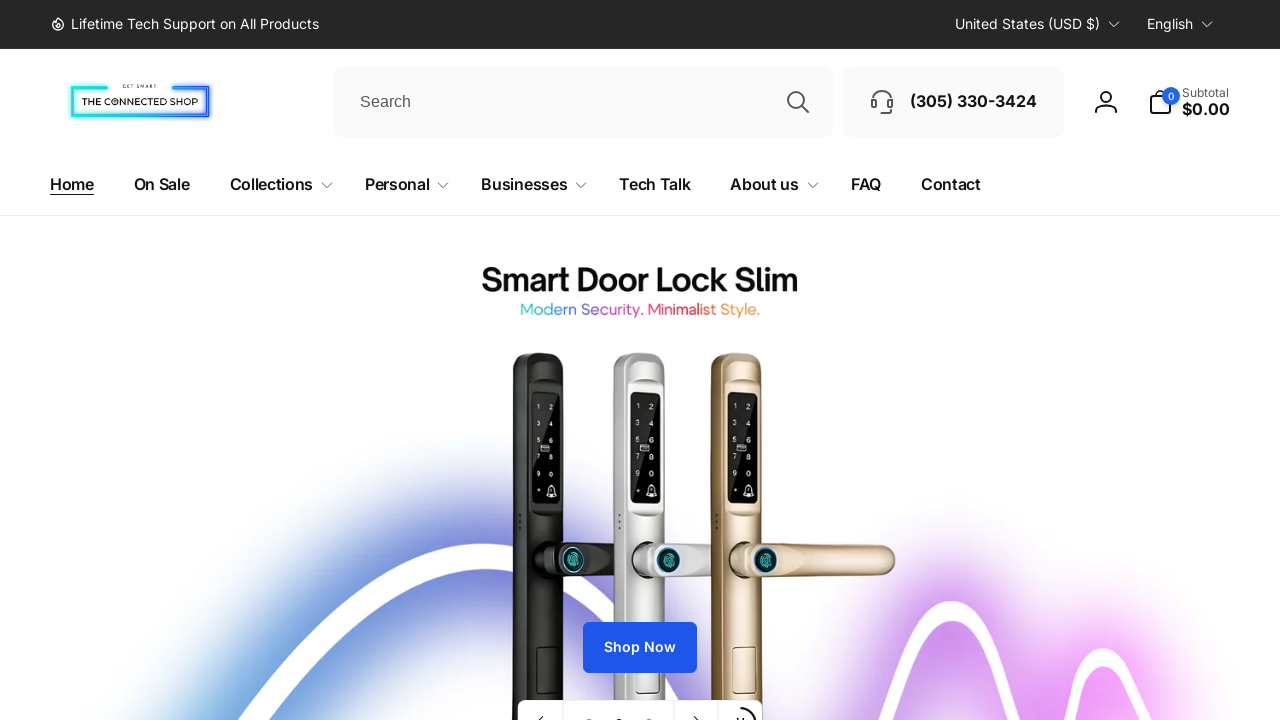